Tests keyboard events functionality by sending keystrokes to the page and pressing Enter

Starting URL: https://training-support.net/webelements/keyboard-events

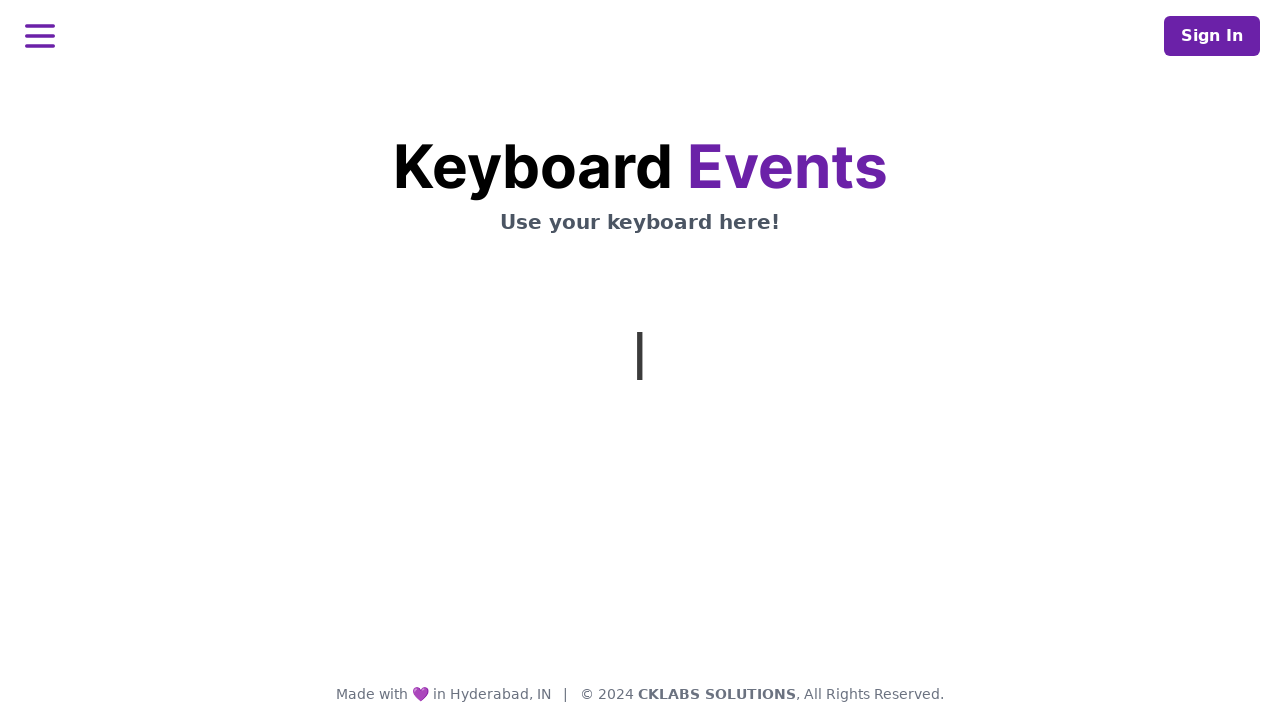

Typed 'Sarah typed this from webpage' using keyboard
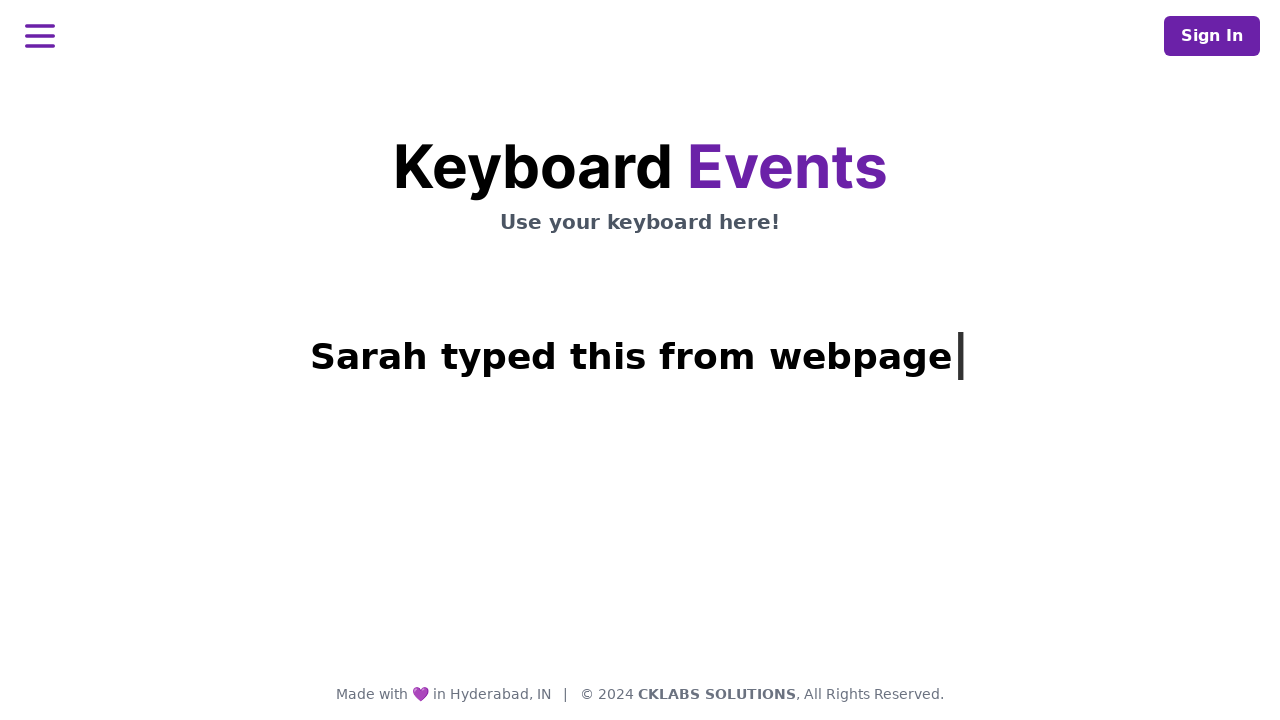

Pressed Enter key
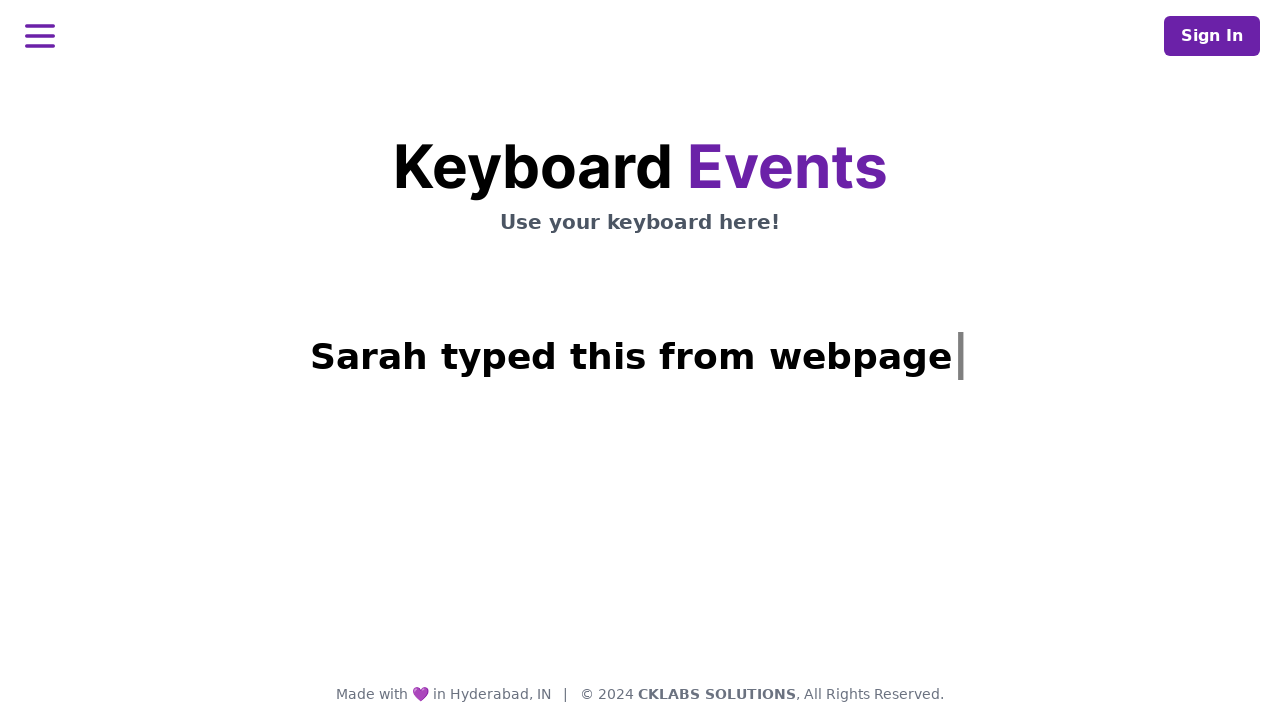

Heading element h1.mt-3 loaded
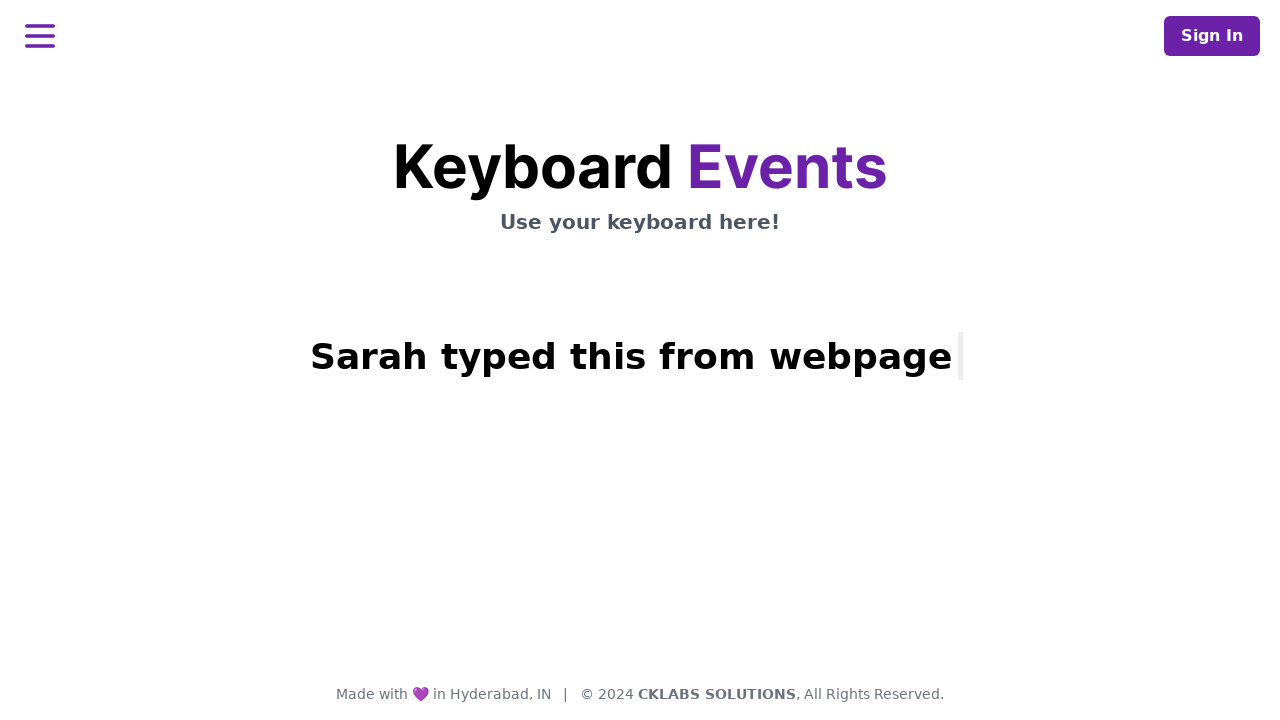

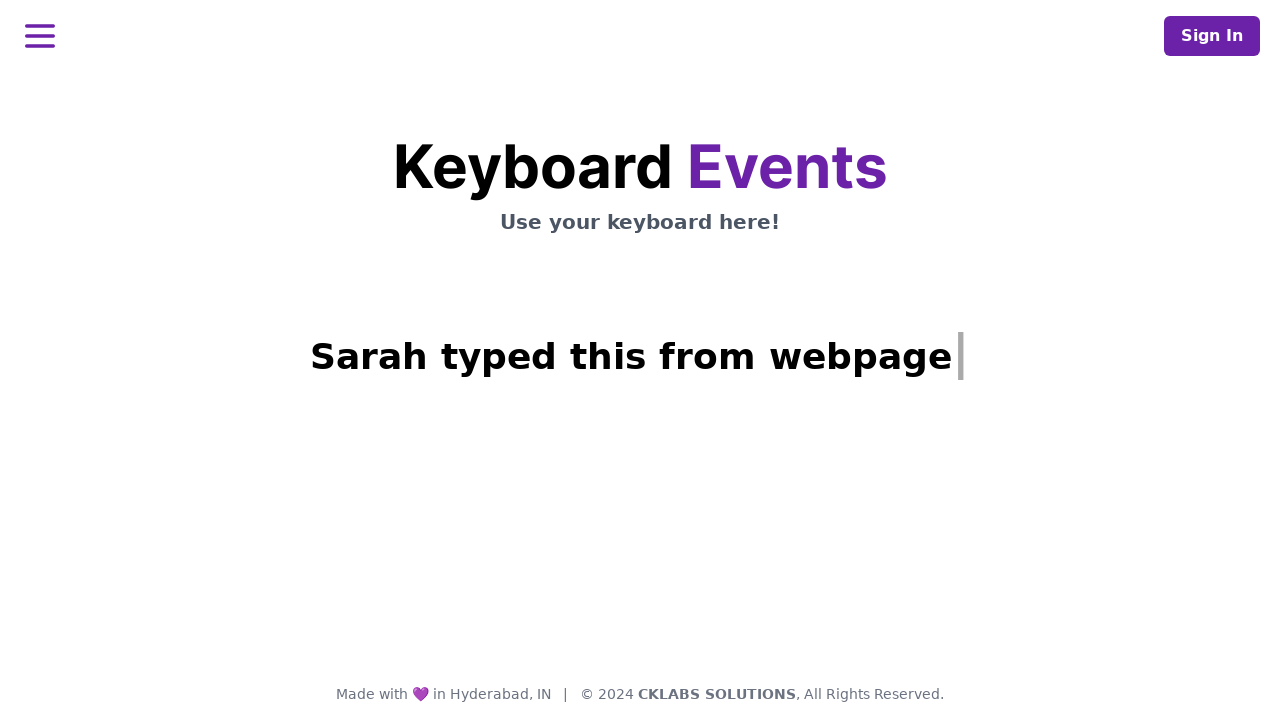